Navigates through the Syntax Projects website to reach a simple form demo, enters text in a text box, and clicks the show message button

Starting URL: http://syntaxprojects.com/

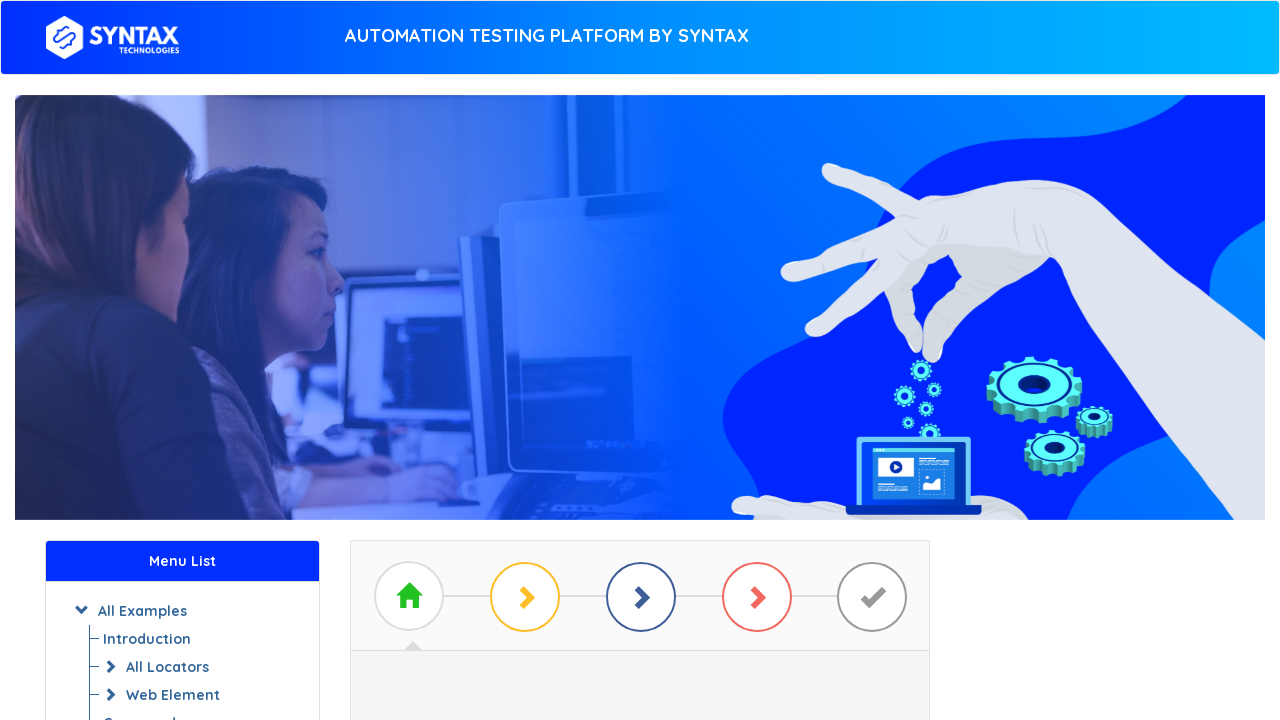

Navigated to Syntax Projects website
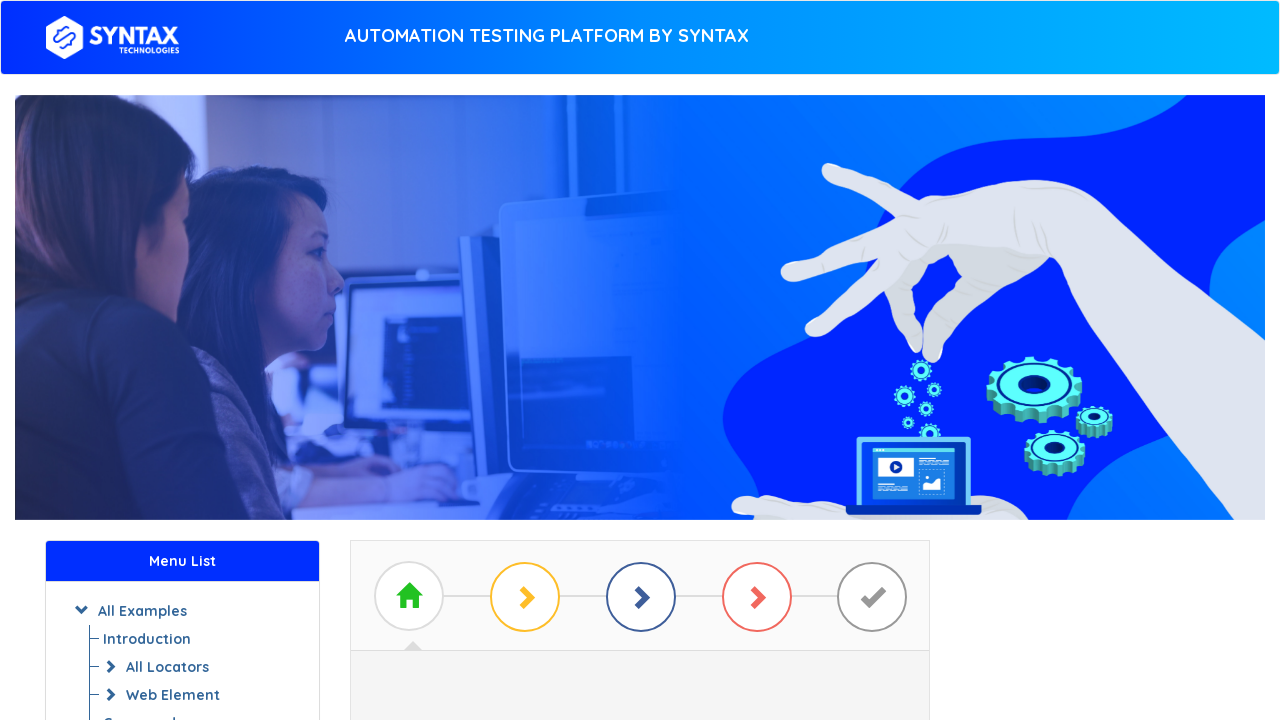

Clicked 'Start Practicing' button at (640, 372) on a#btn_basic_example
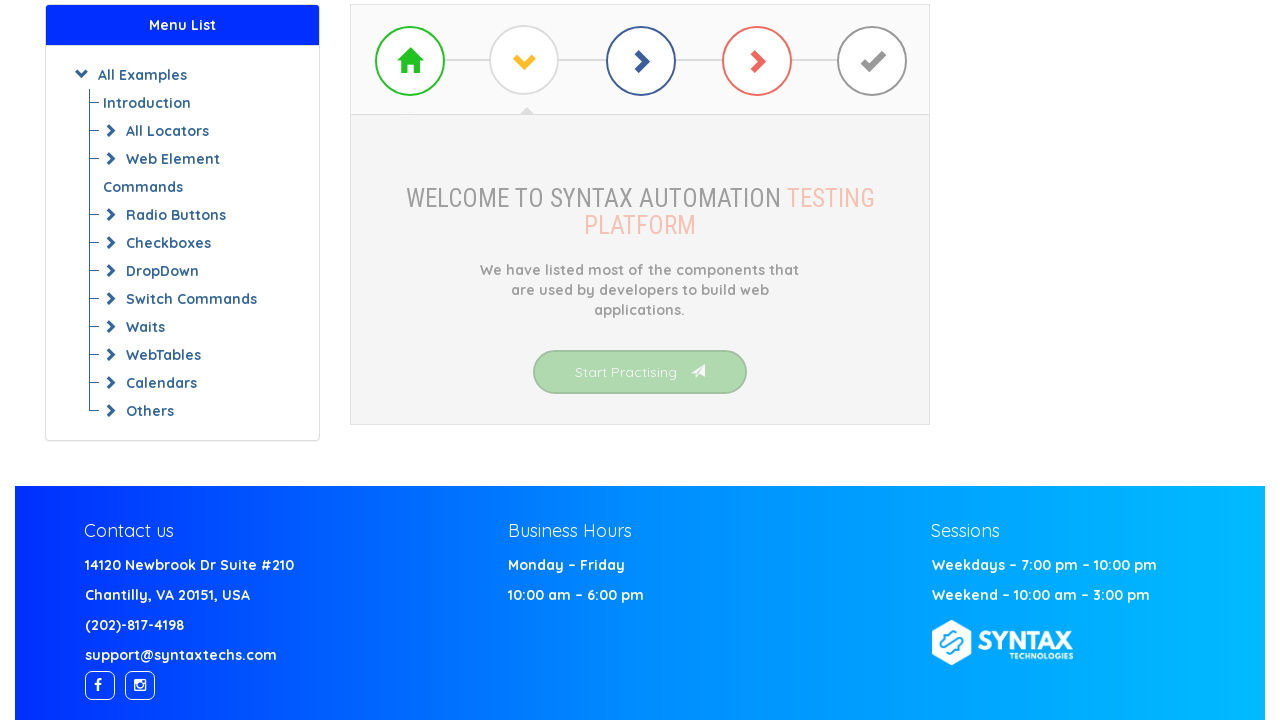

Simple Form Demo link appeared on page
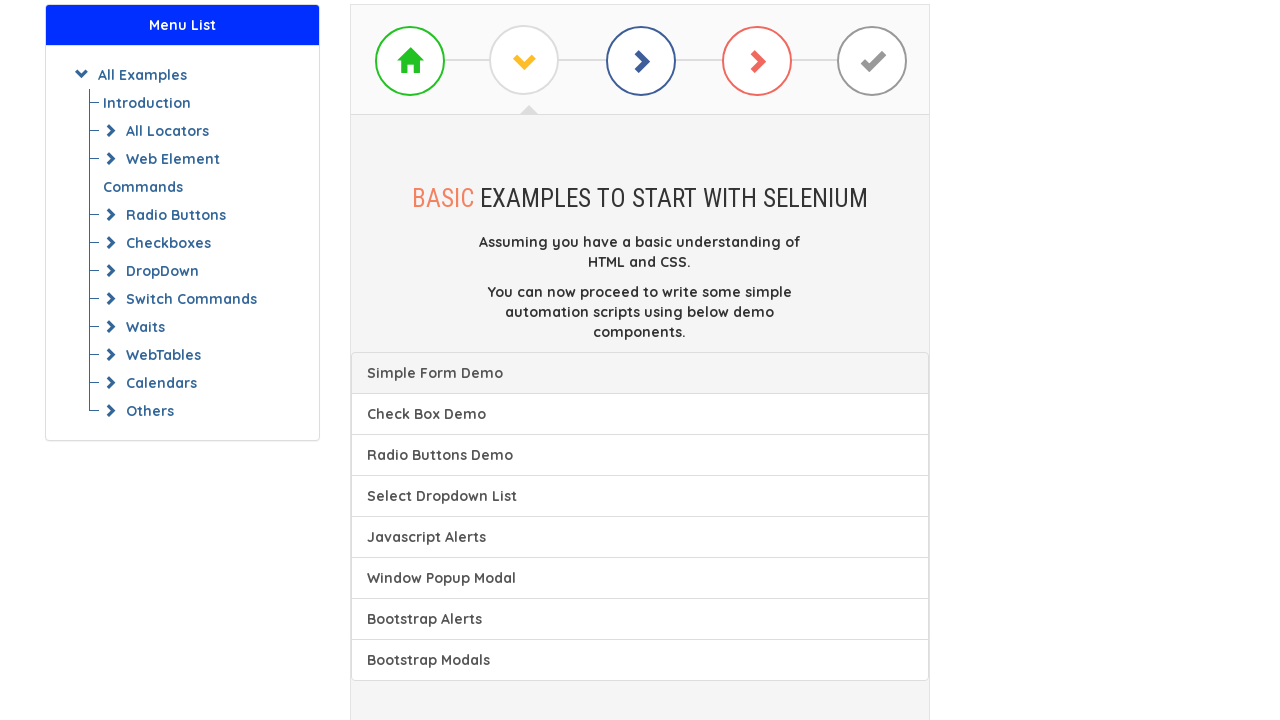

Clicked 'Simple Form Demo' link at (640, 373) on a.list-group-item[href='basic-first-form-demo.php']
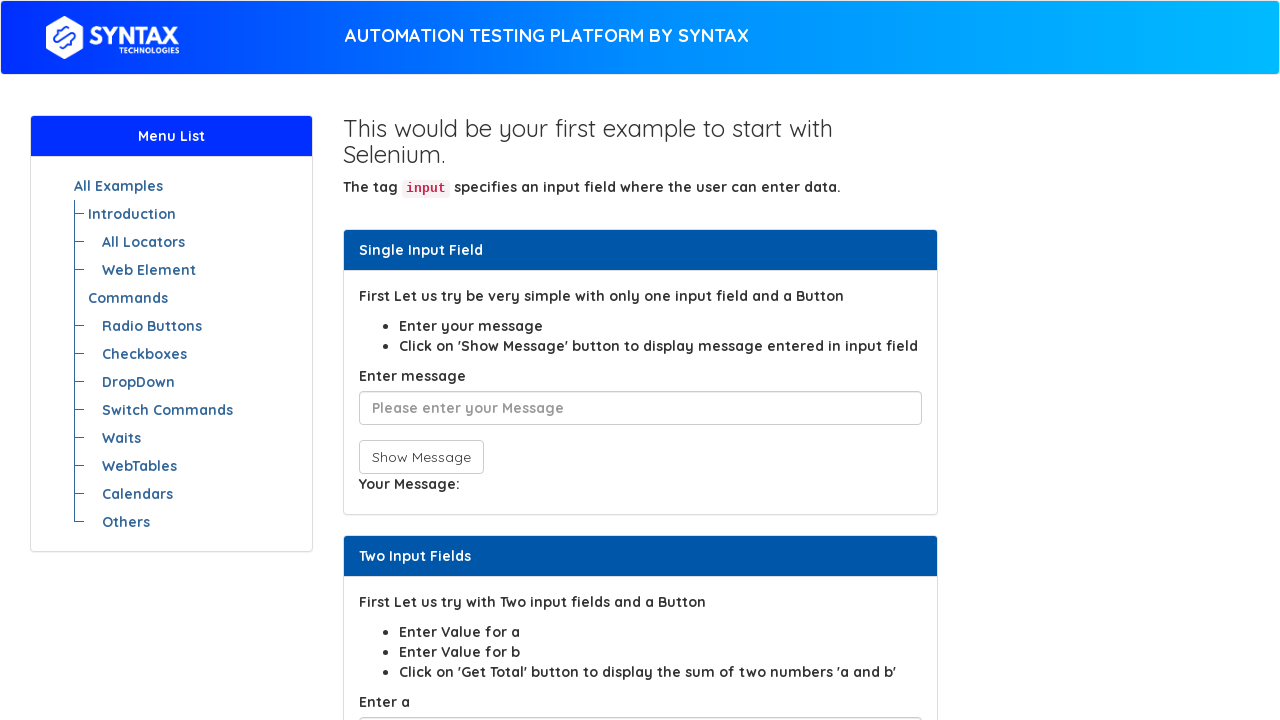

Entered 'Hello Everyone' in the text input field on input[id^='user']
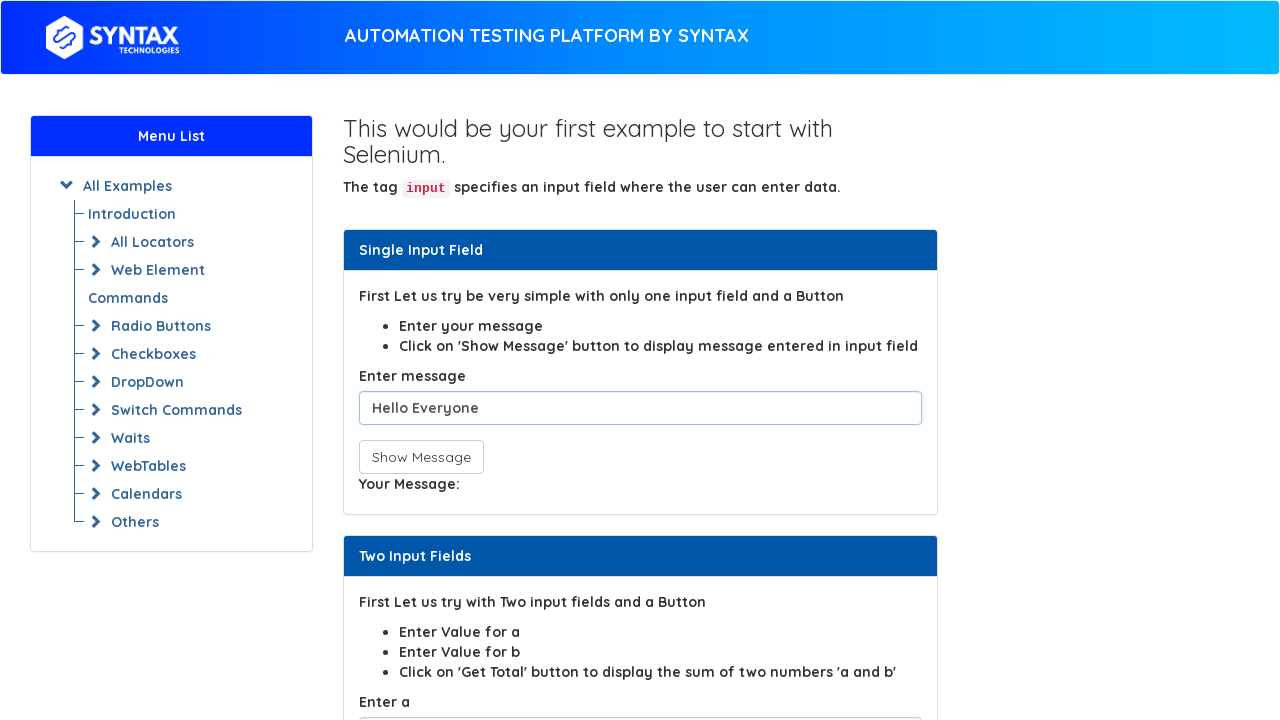

Clicked 'Show Message' button at (421, 457) on button:has-text('Show')
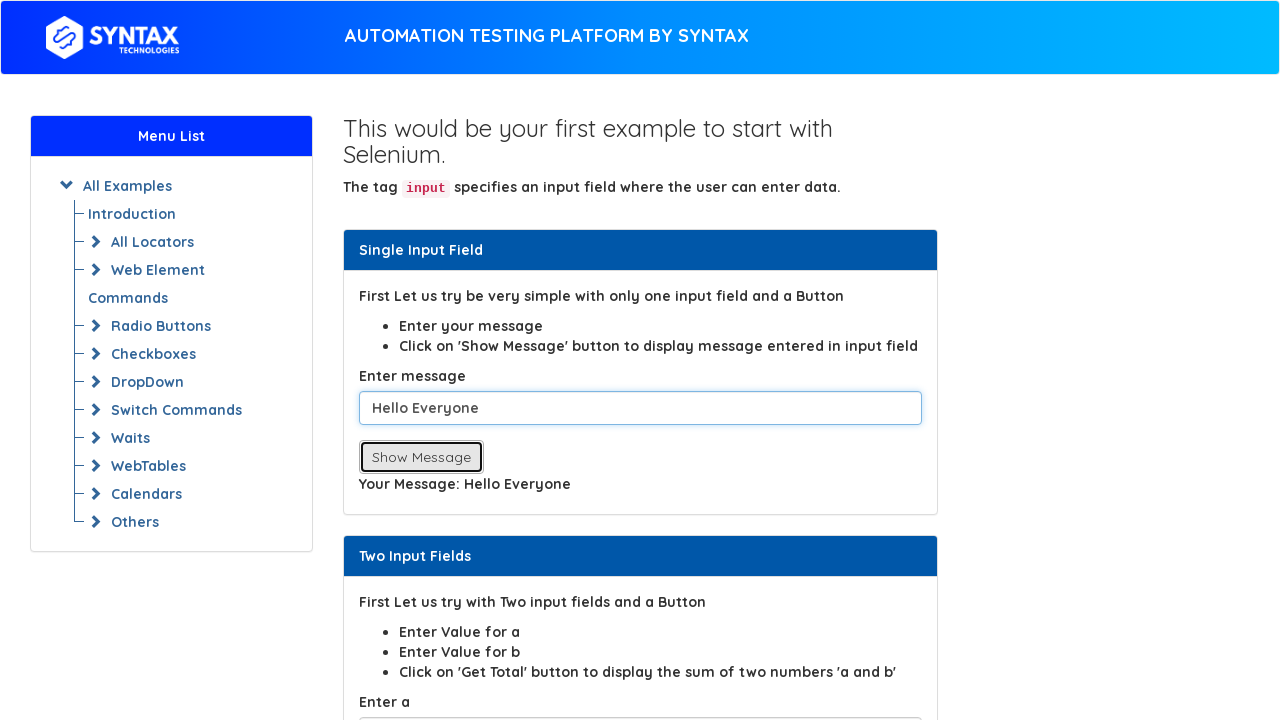

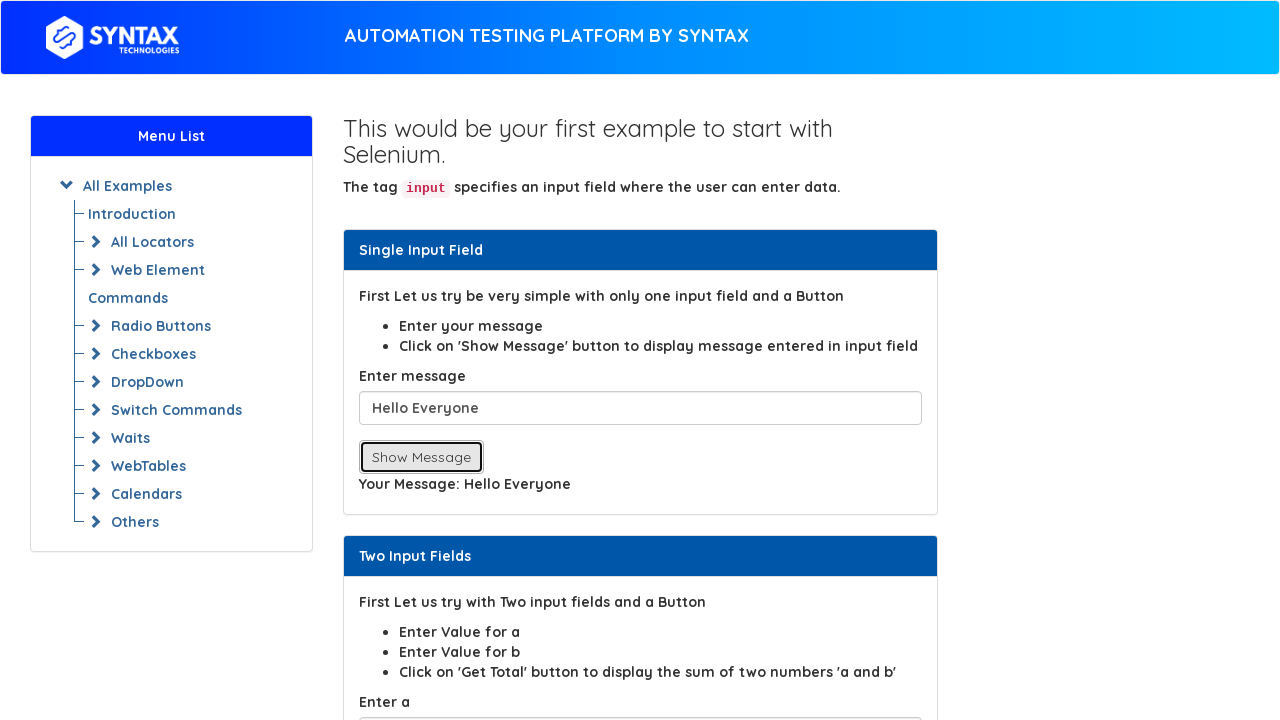